Tests mouse hover functionality by hovering over the Services menu item in the navigation

Starting URL: https://www.askzenixtechnologies.com/

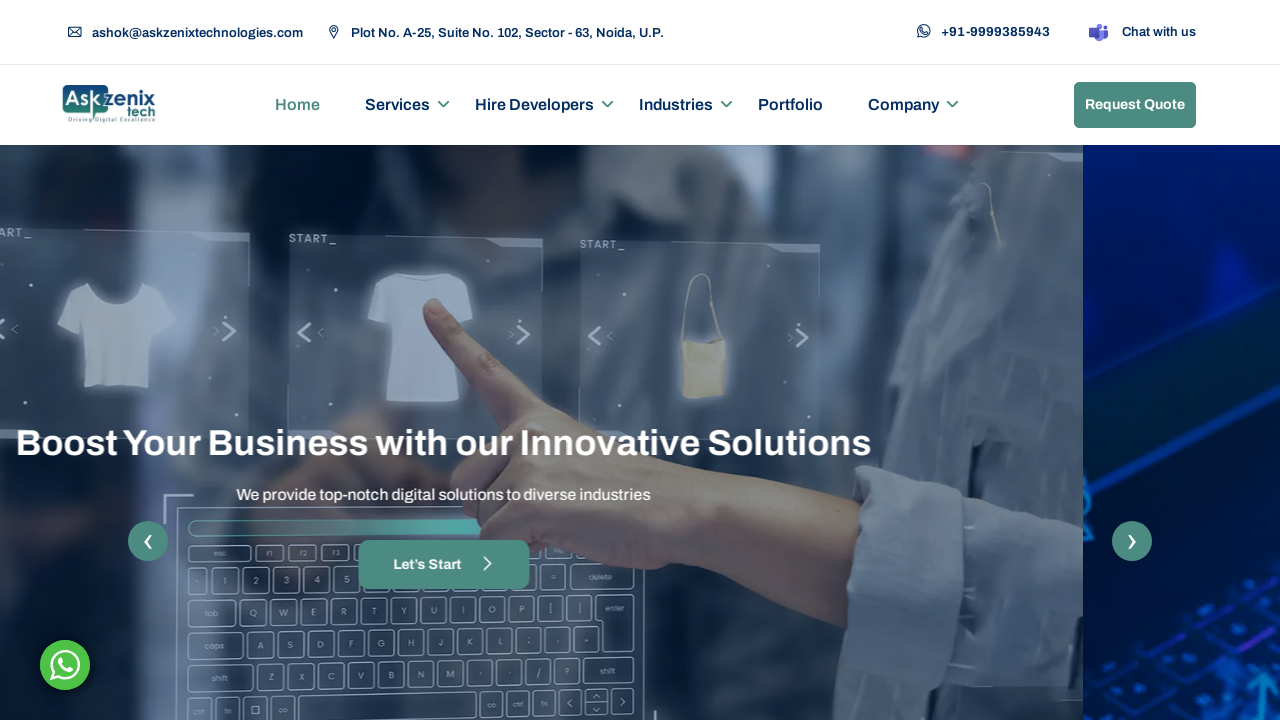

Hovered over the Services menu item in the navigation at (398, 105) on xpath=//div//ul//li//a[@title='Services']
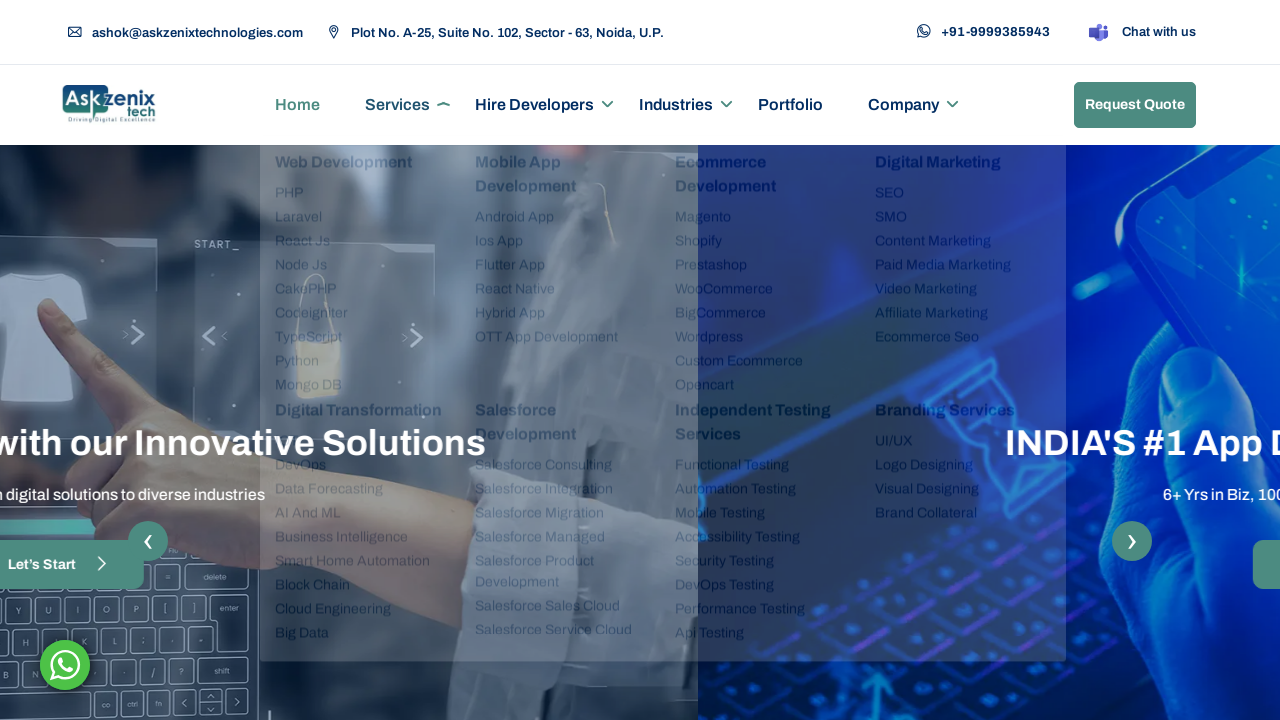

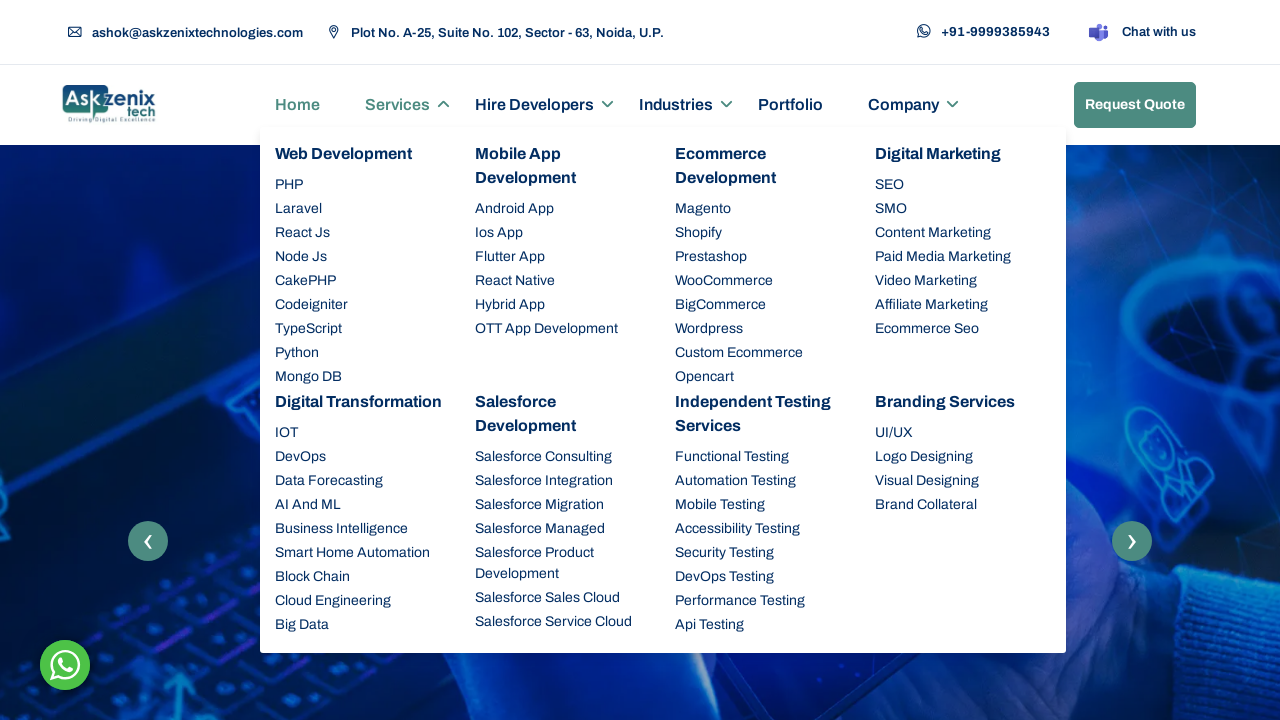